Tests selecting C++ option from a multi-select dropdown list

Starting URL: https://chandanachaitanya.github.io/selenium-practice-site/

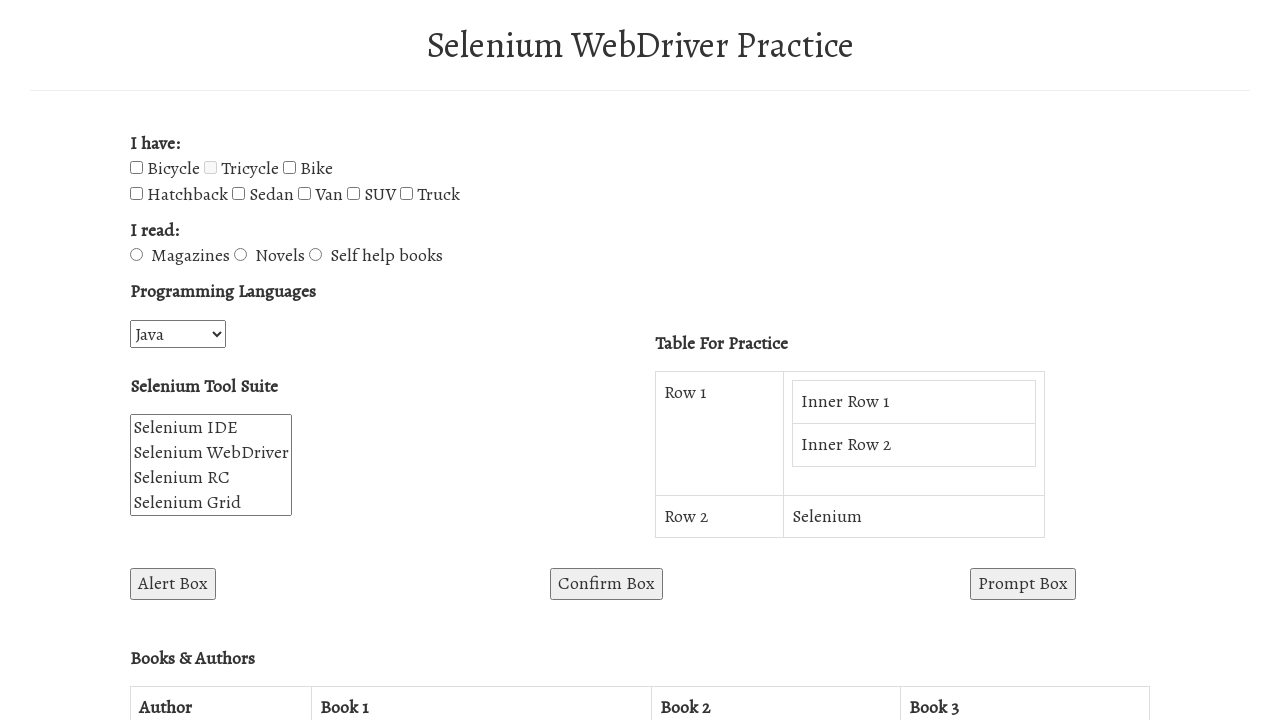

Located multi-select dropdown element with id 'selenium_suite'
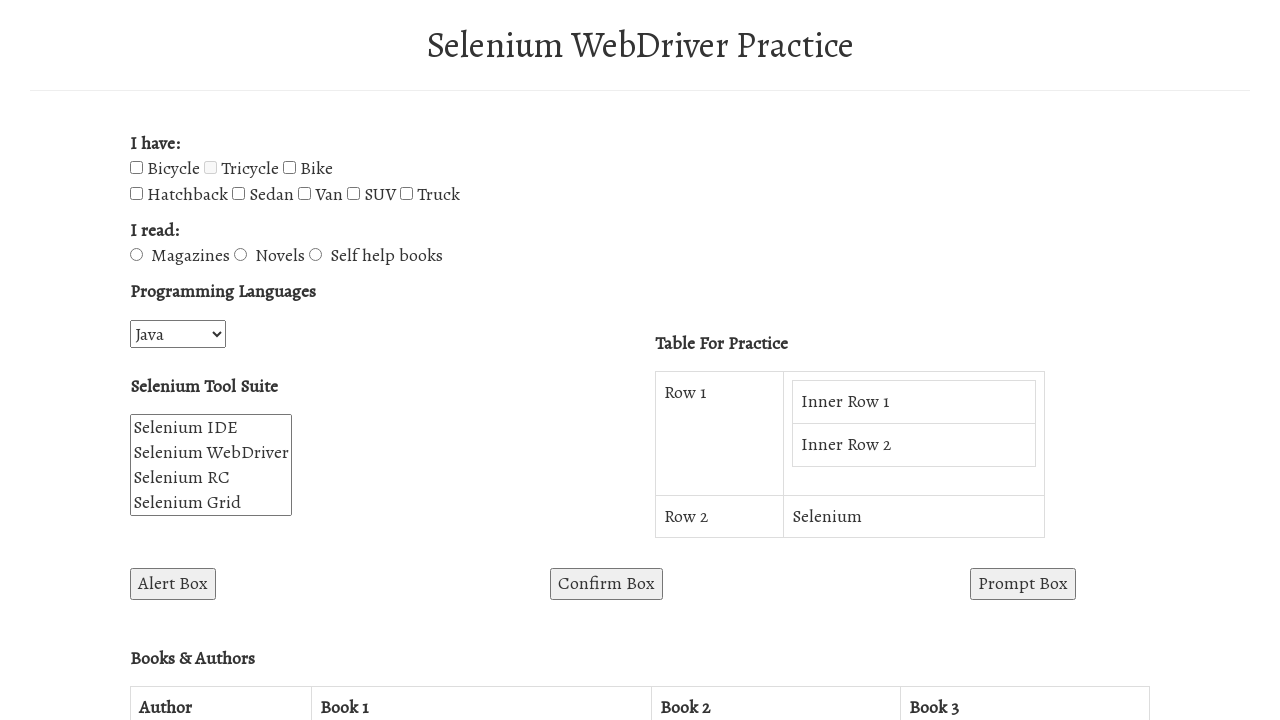

Selected C++ option (index 1) from the multi-select dropdown on #selenium_suite
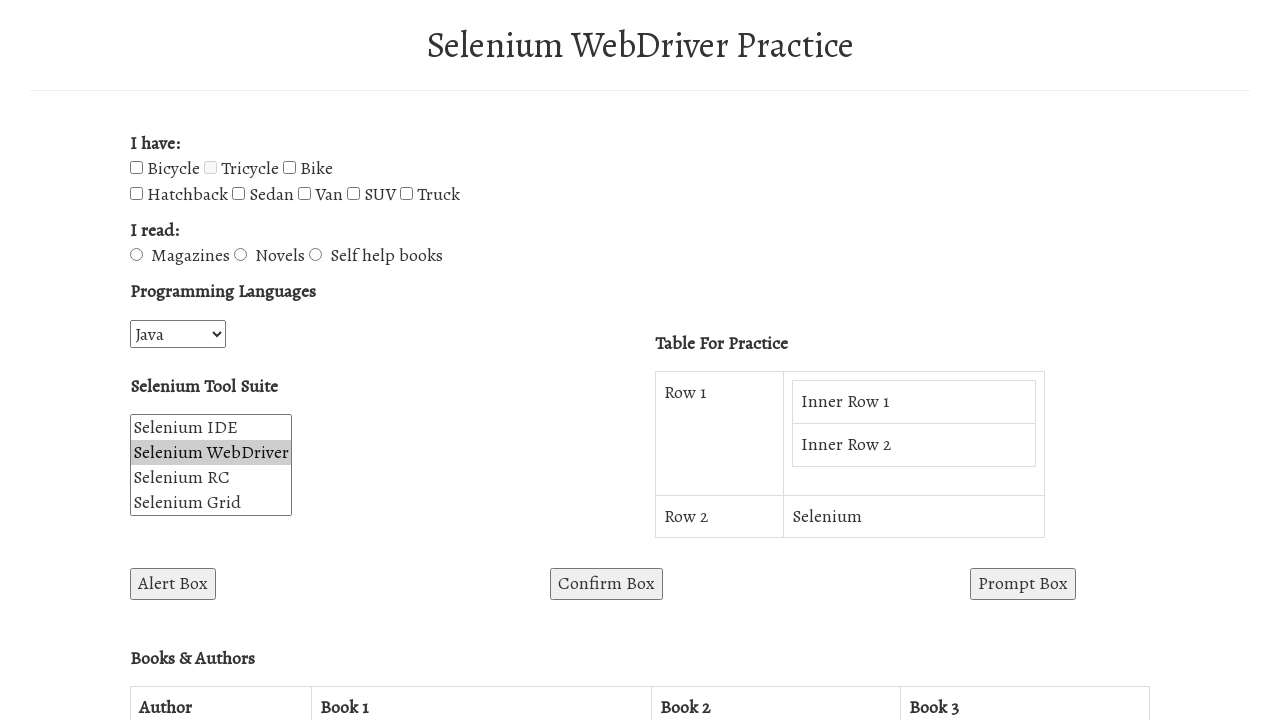

Located all checked options in the multi-select dropdown
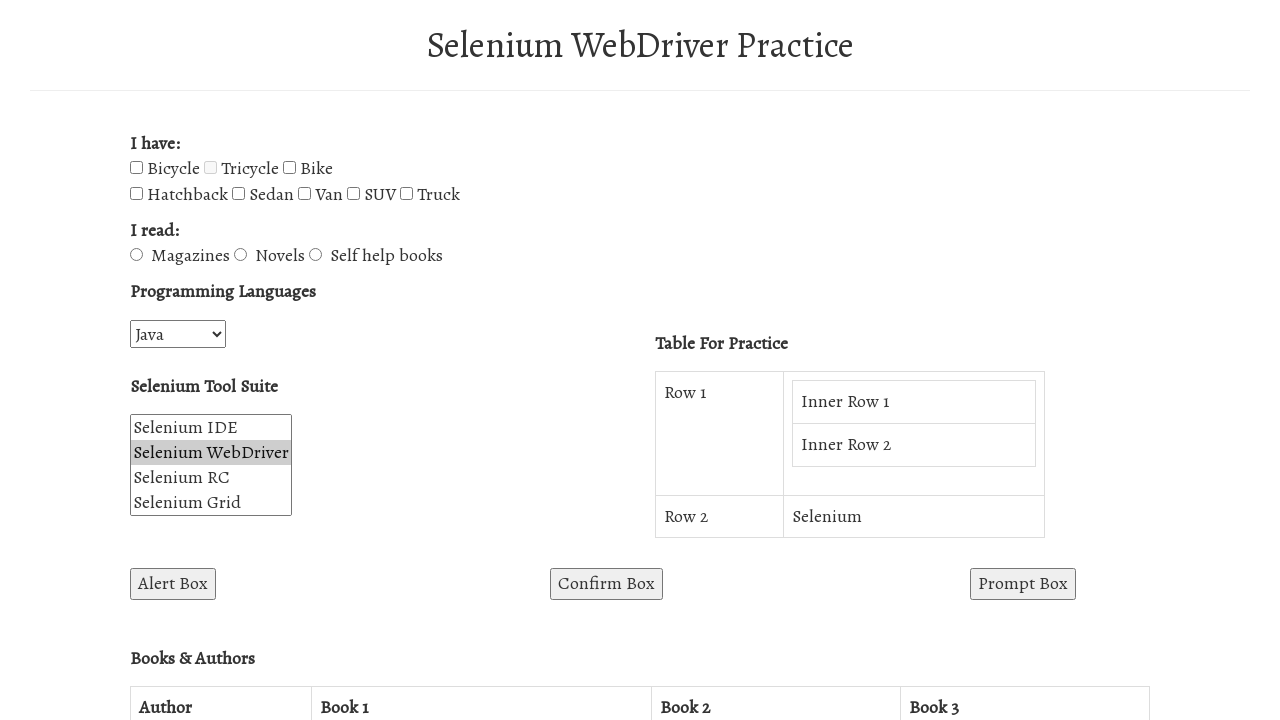

Verified that at least one option is selected in the multi-select dropdown
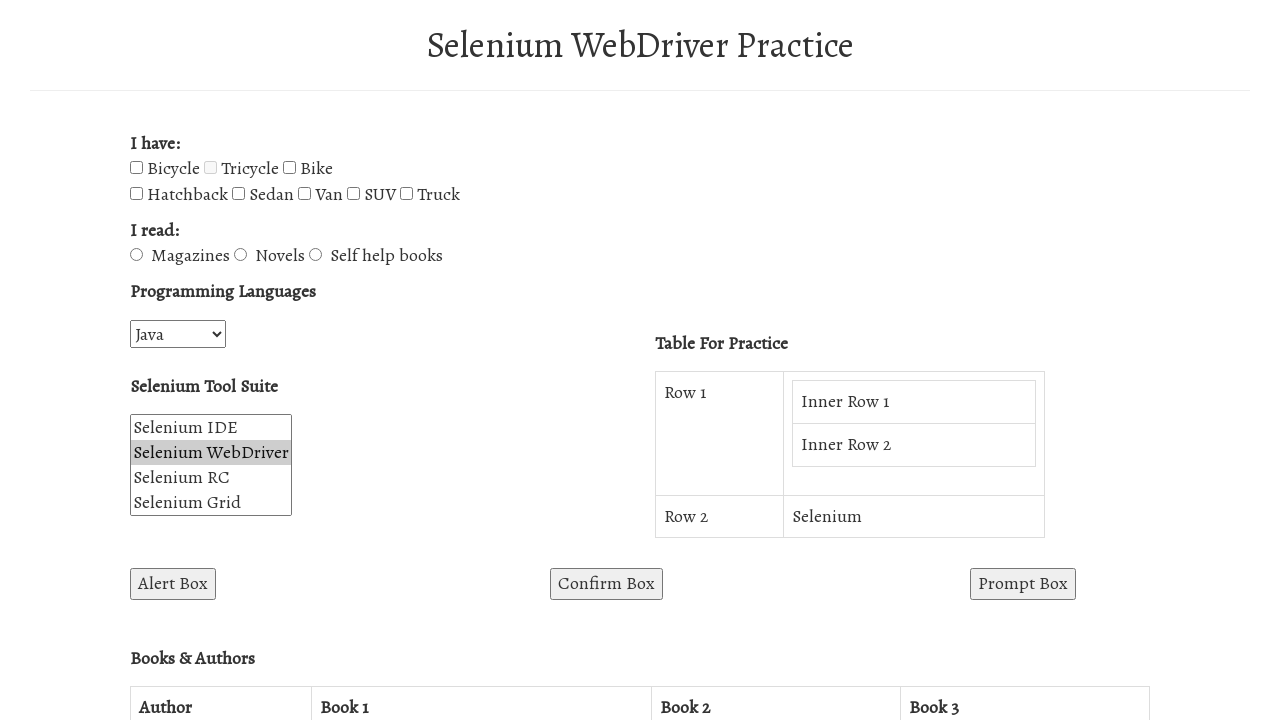

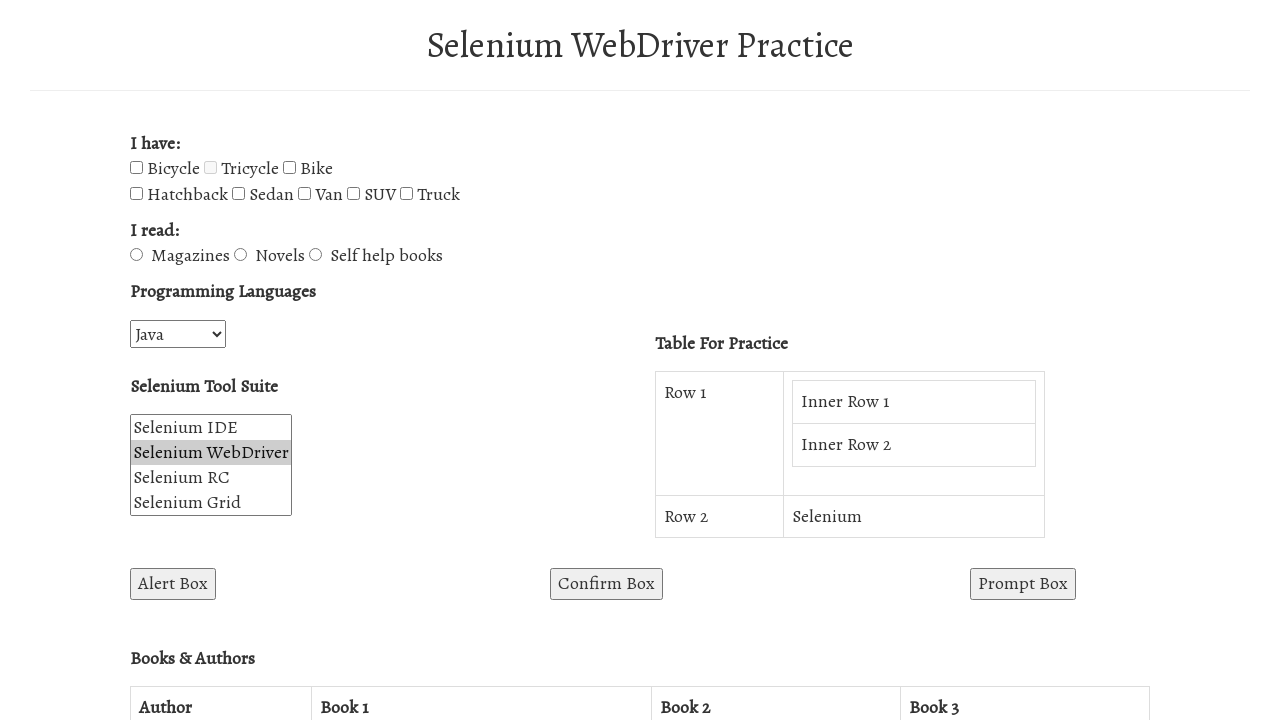